Searches GitHub for repositories by entering text in the search box and pressing Enter

Starting URL: https://github.com

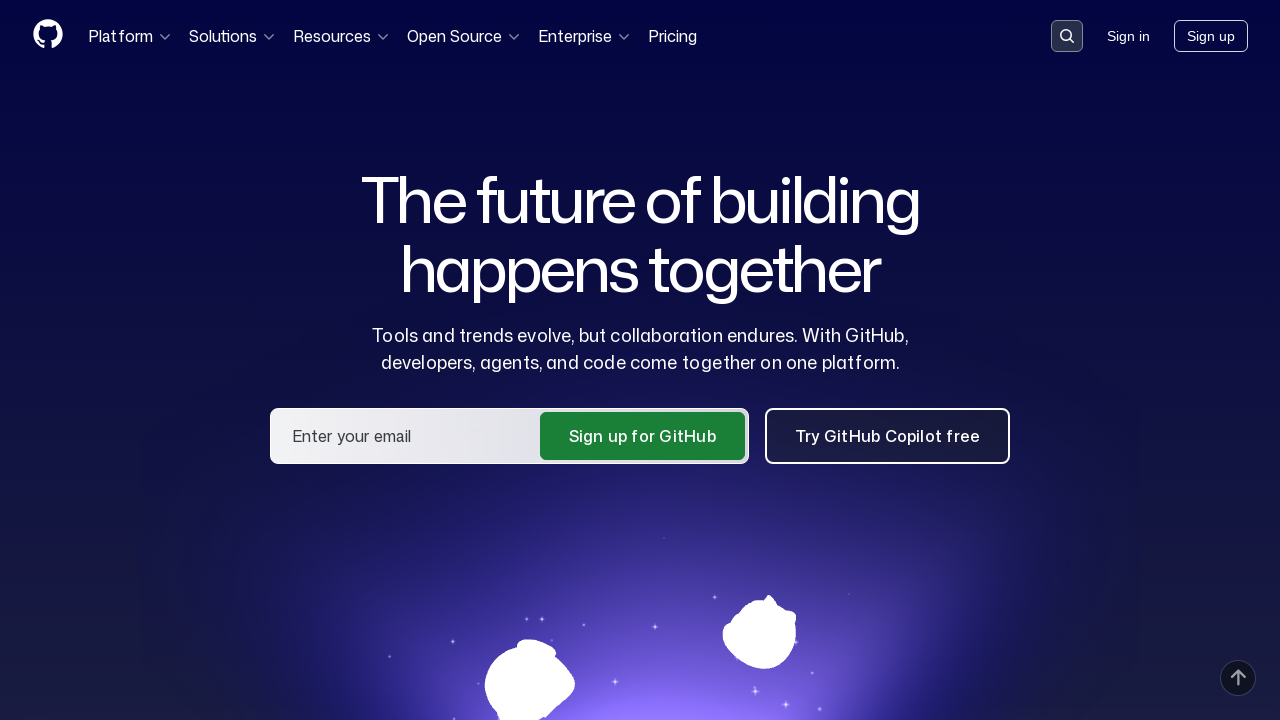

Clicked search input button on GitHub homepage at (1067, 36) on button[data-target='qbsearch-input.inputButton']
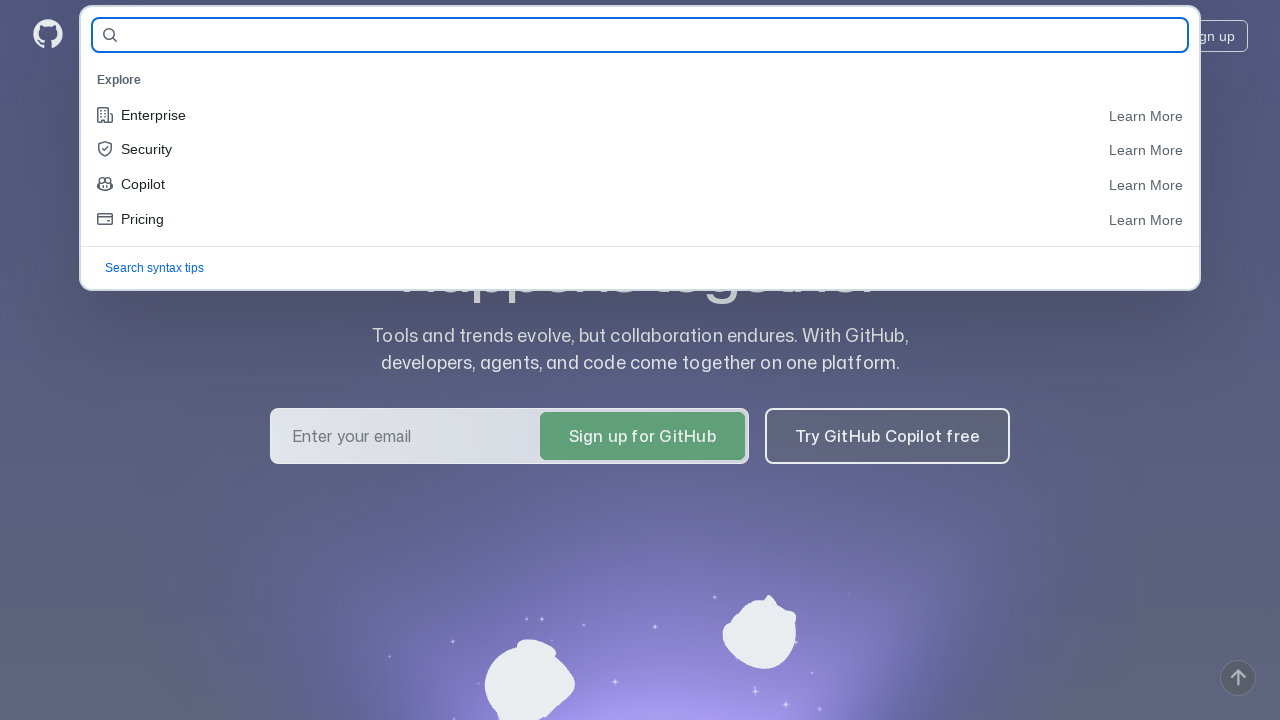

Entered 'web scraping library' in search box on input#query-builder-test
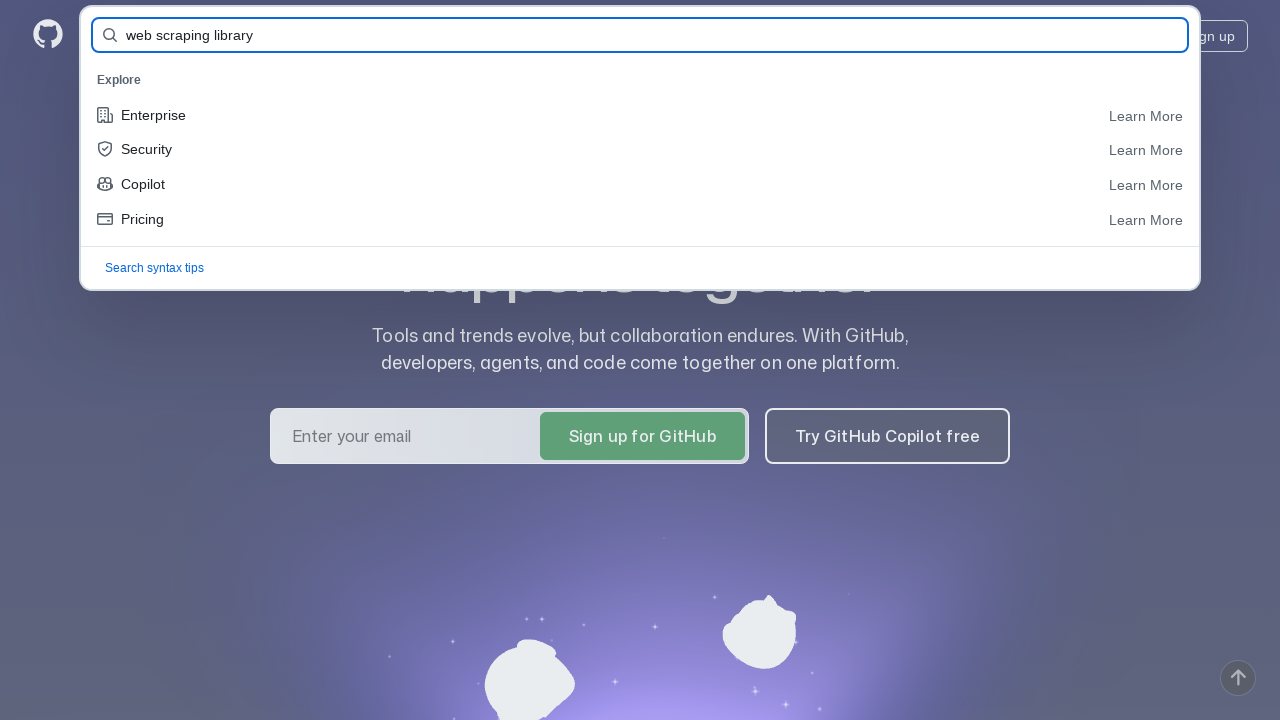

Pressed Enter to search for repositories on input#query-builder-test
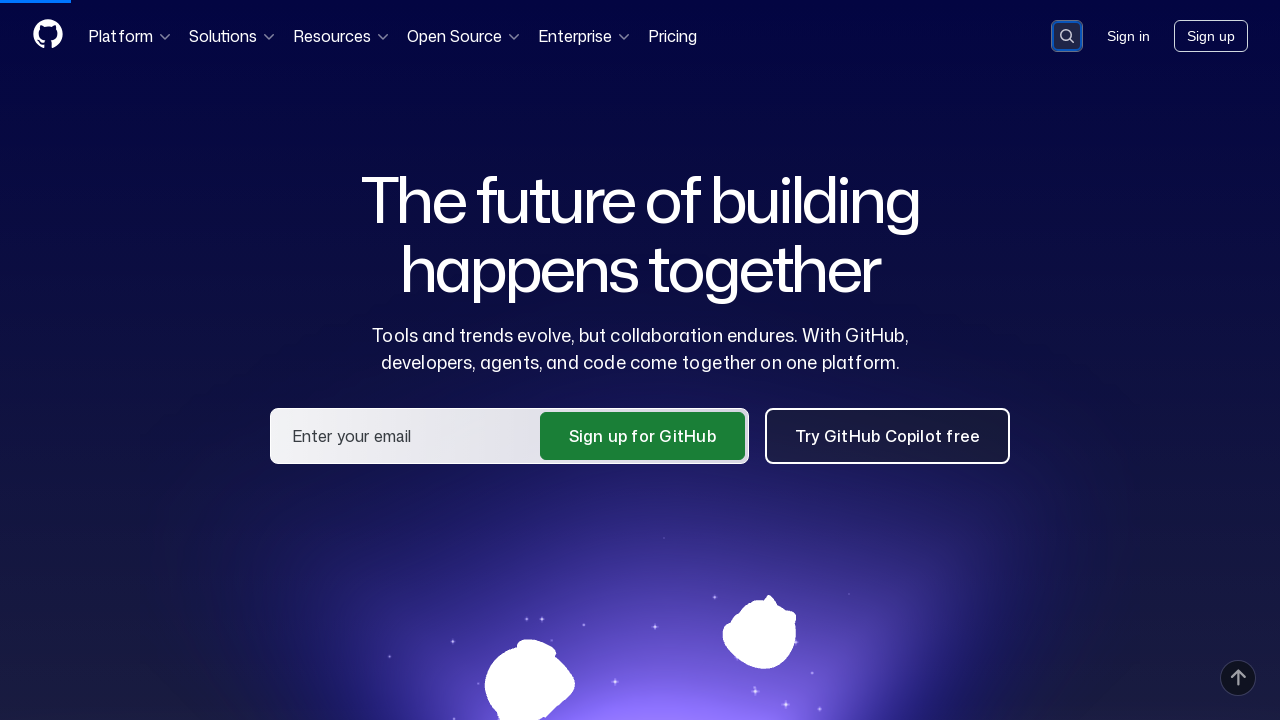

Search results loaded successfully
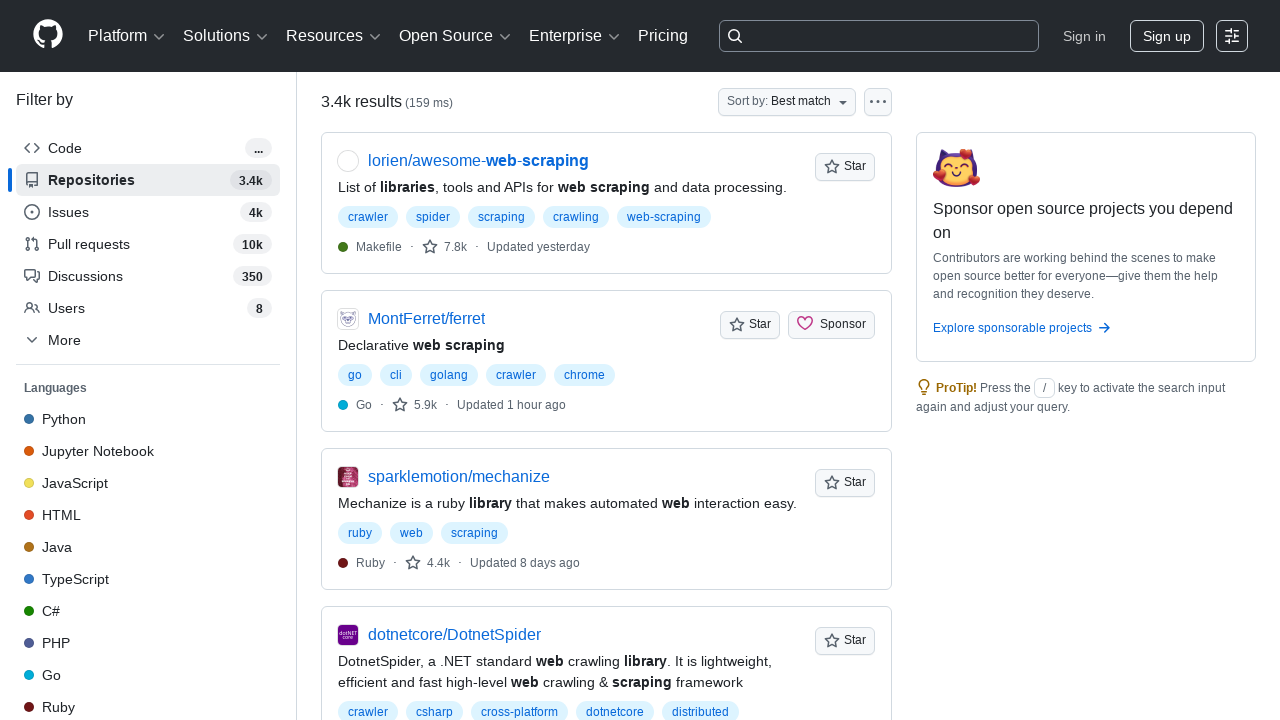

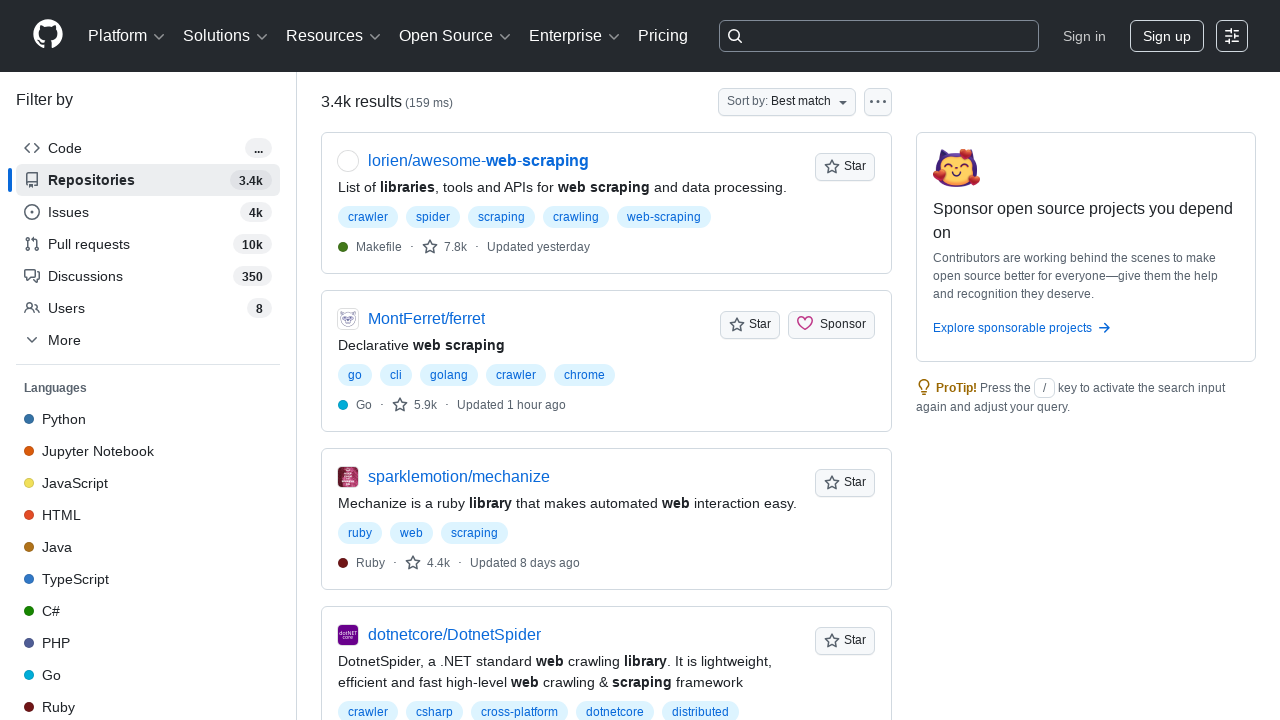